Fills out a practice form by entering personal information including name, email, gender selection, and mobile number

Starting URL: https://demoqa.com/automation-practice-form

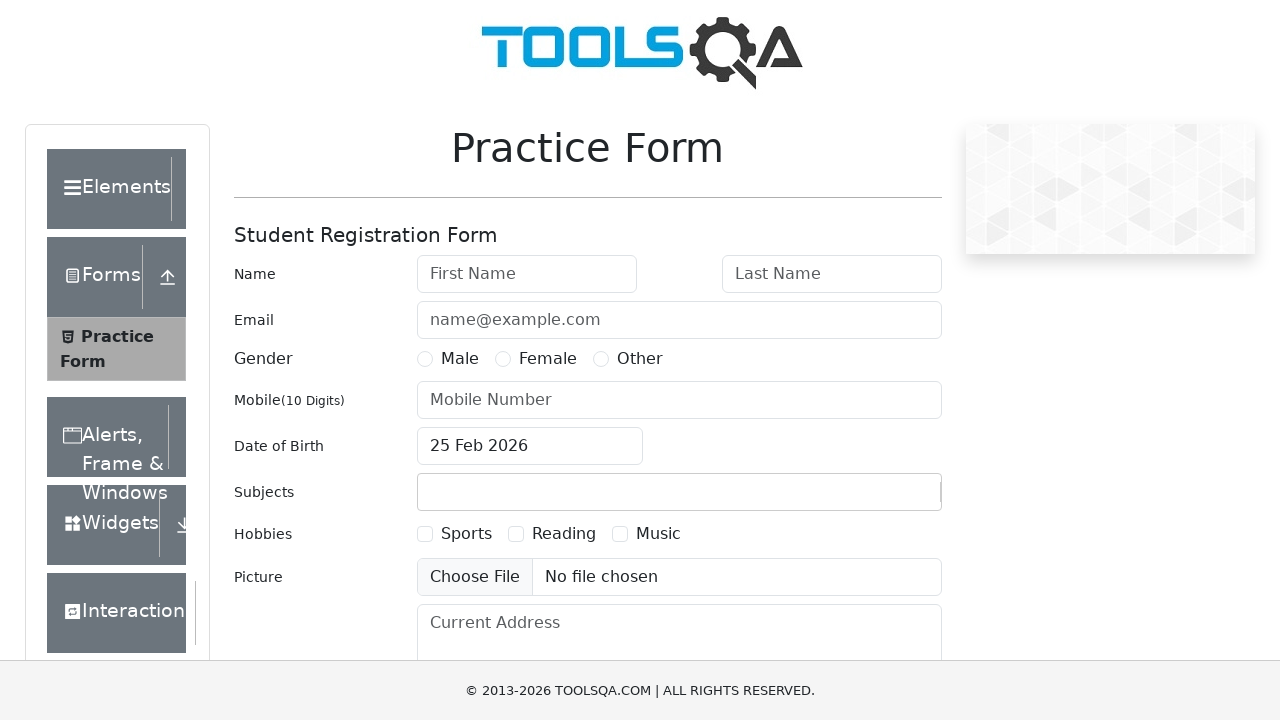

Filled first name field with 'Lera' on #firstName
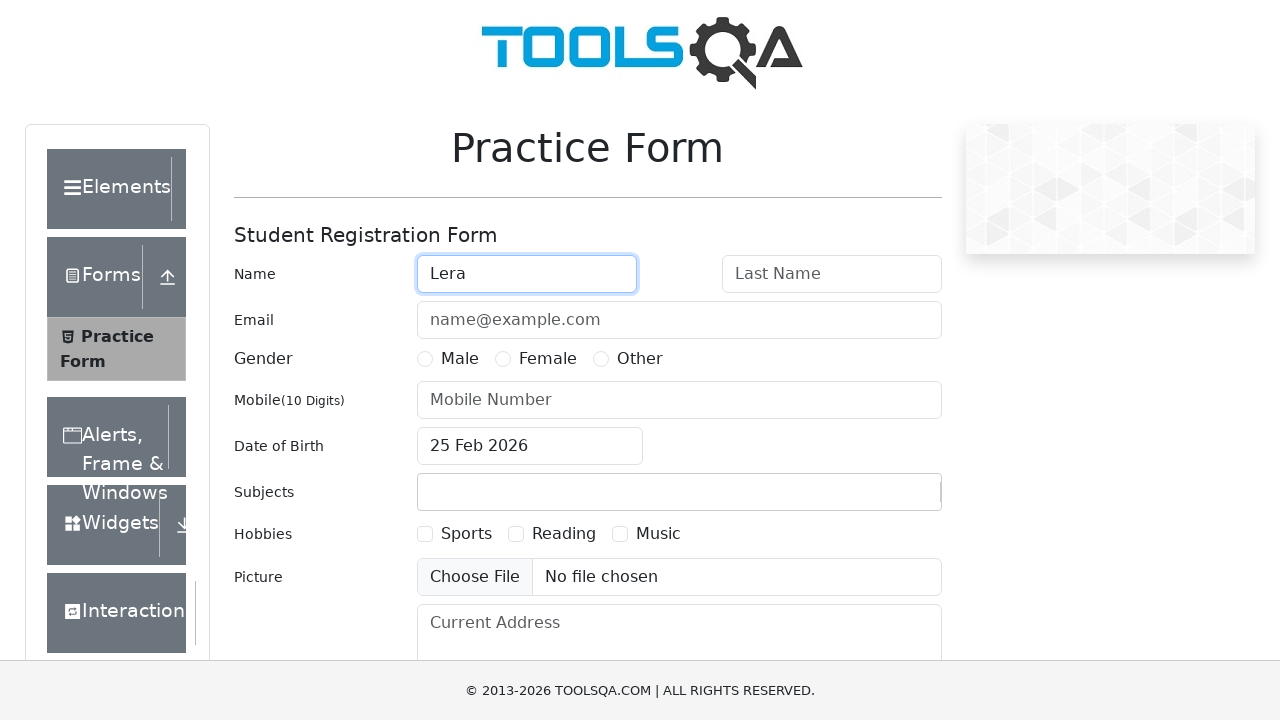

Filled last name field with 'Kurtova' on input[placeholder='Last Name']
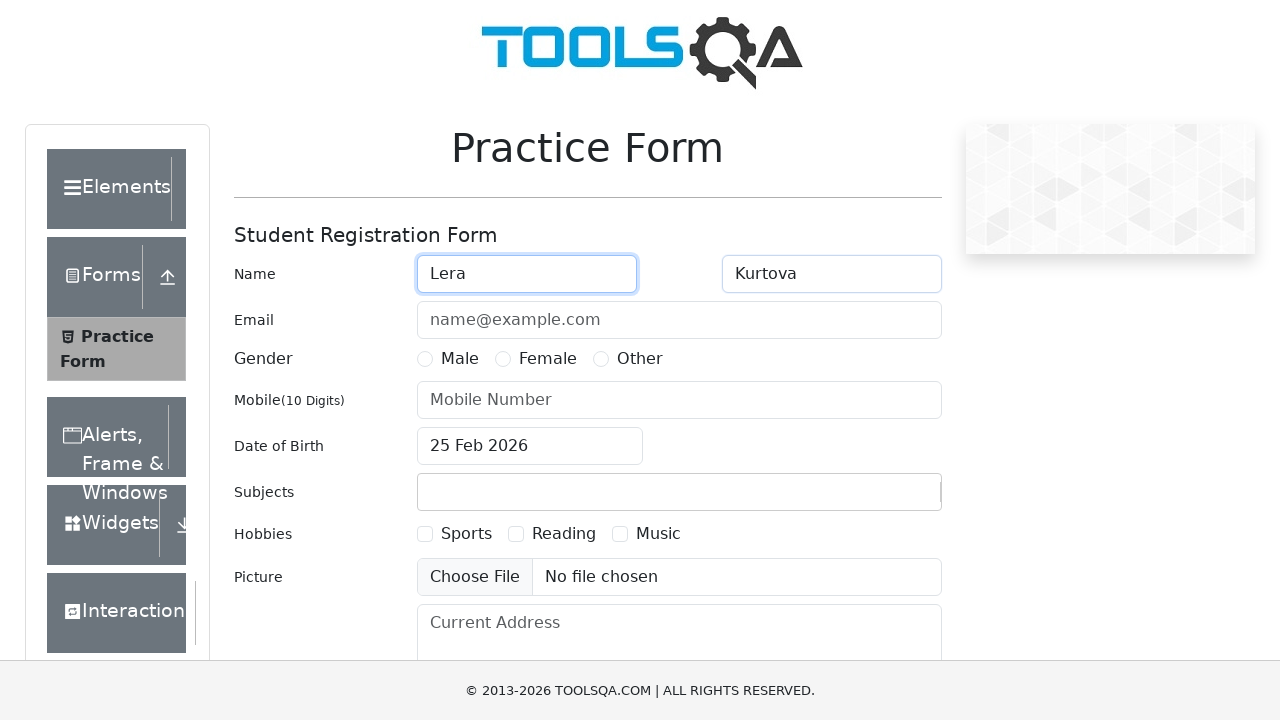

Changed last name field to 'Petrova' on input[placeholder='Last Name']
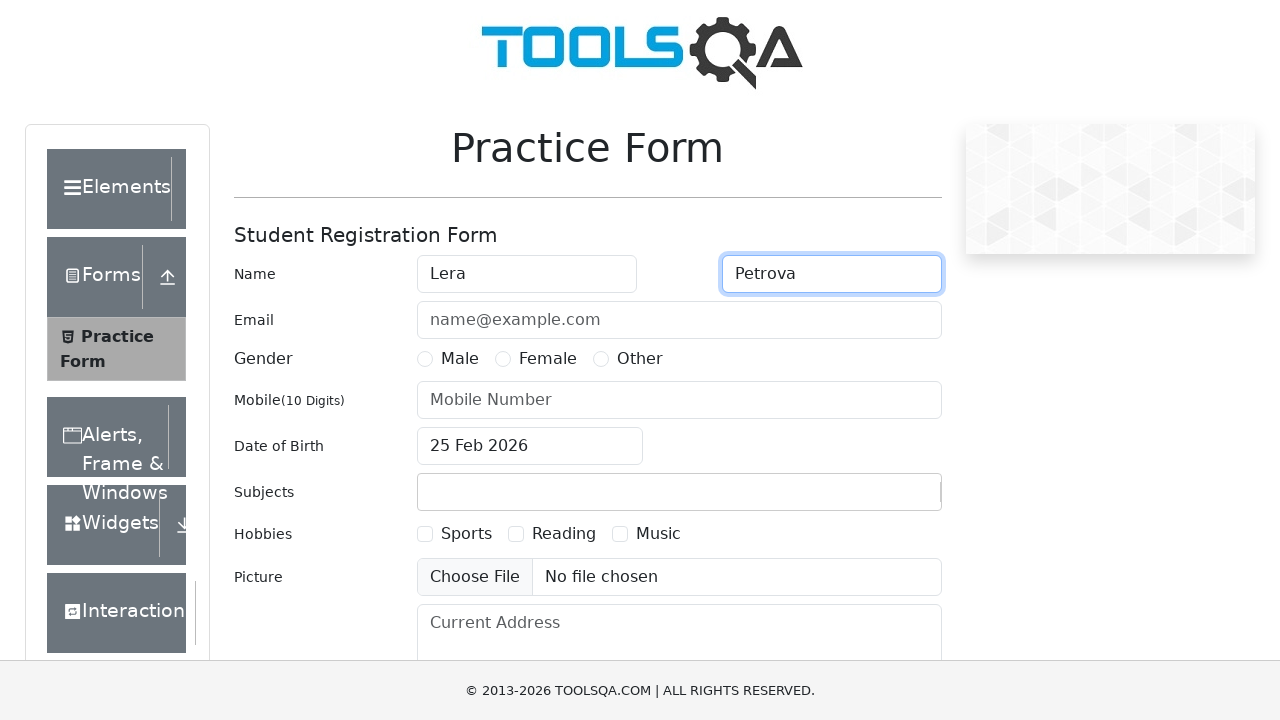

Filled email field with 'test@email.com' on #userEmail
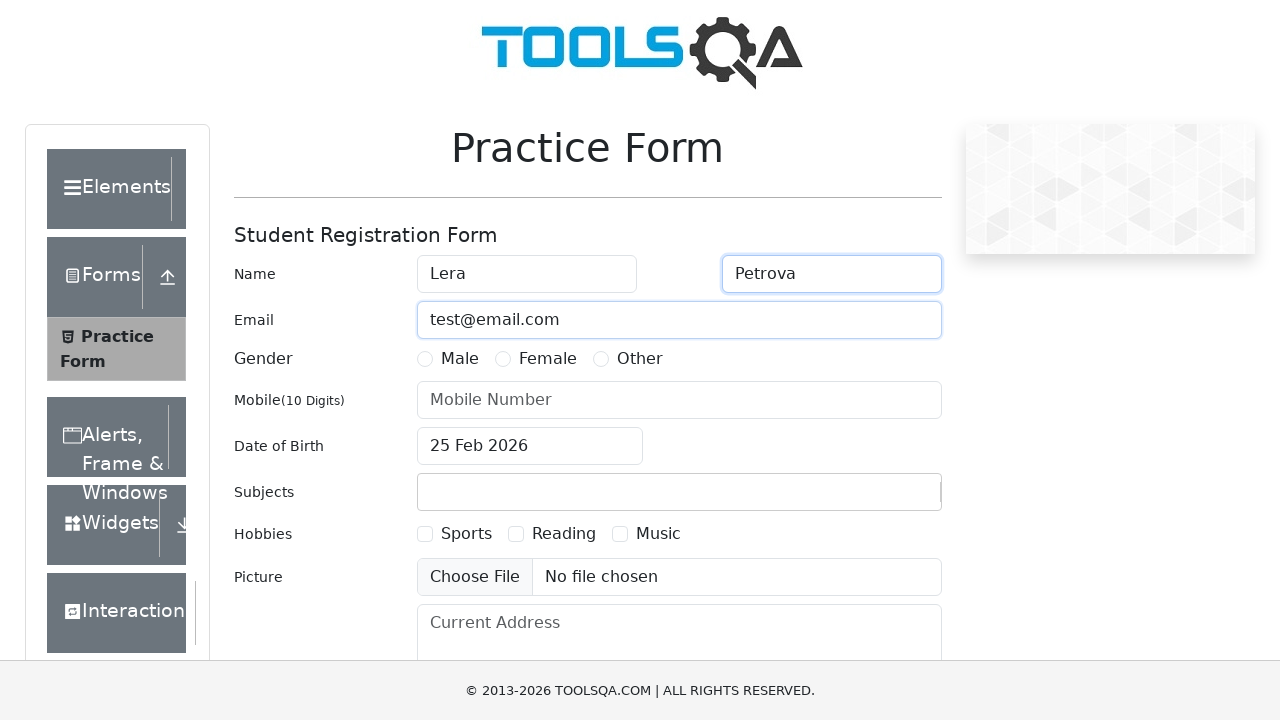

Selected Male gender radio button at (425, 359) on input[type='radio'][value='Male']
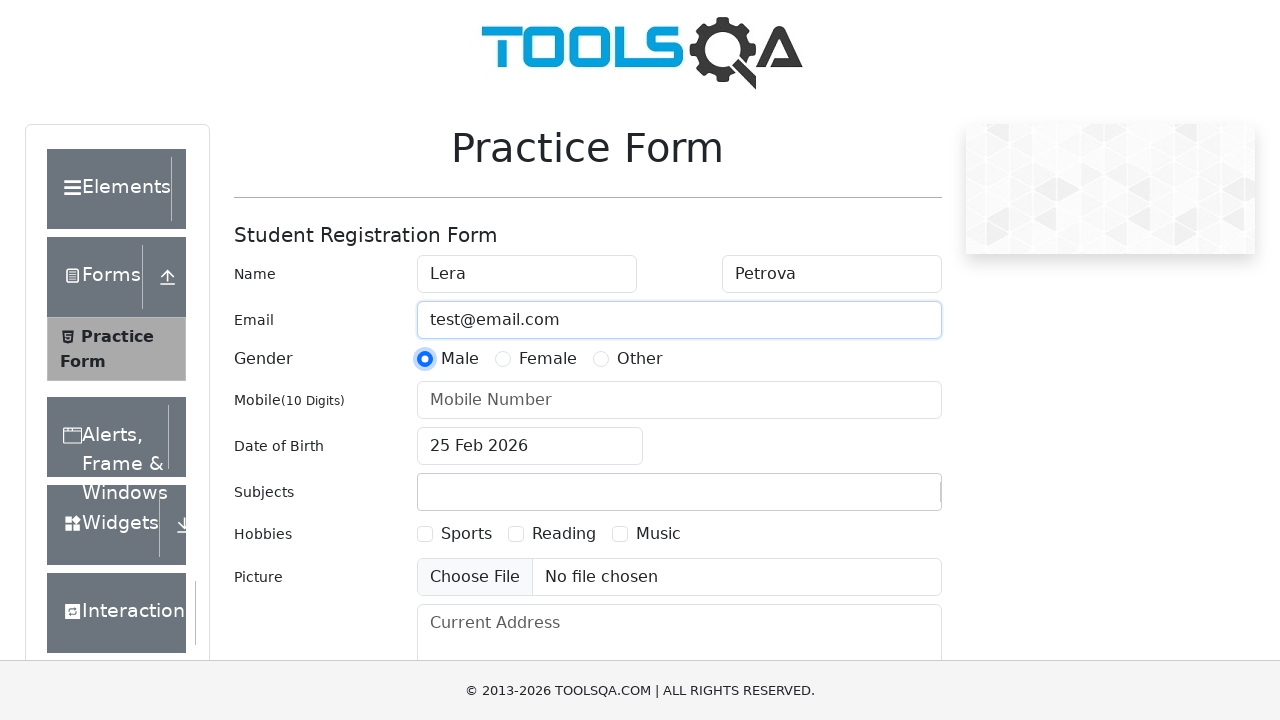

Filled mobile number field with '1234567890' on #userNumber
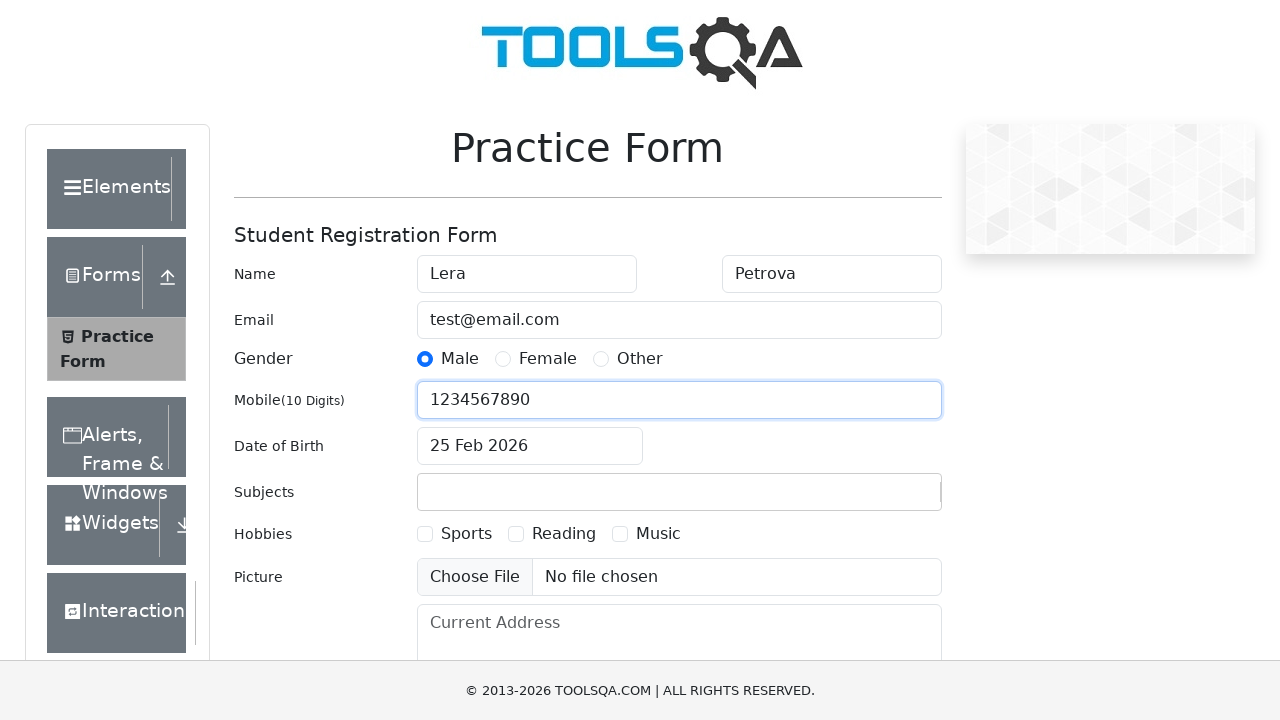

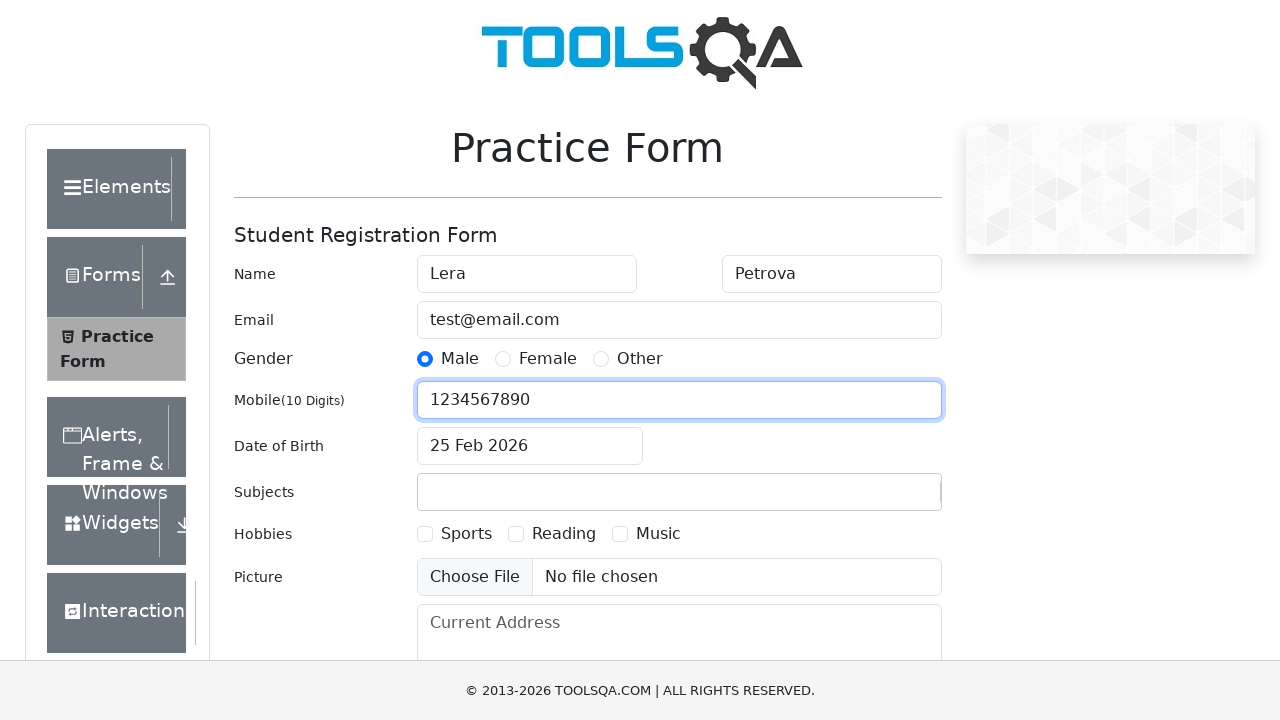